Tests that the Clear completed button displays correct text after marking an item complete

Starting URL: https://demo.playwright.dev/todomvc

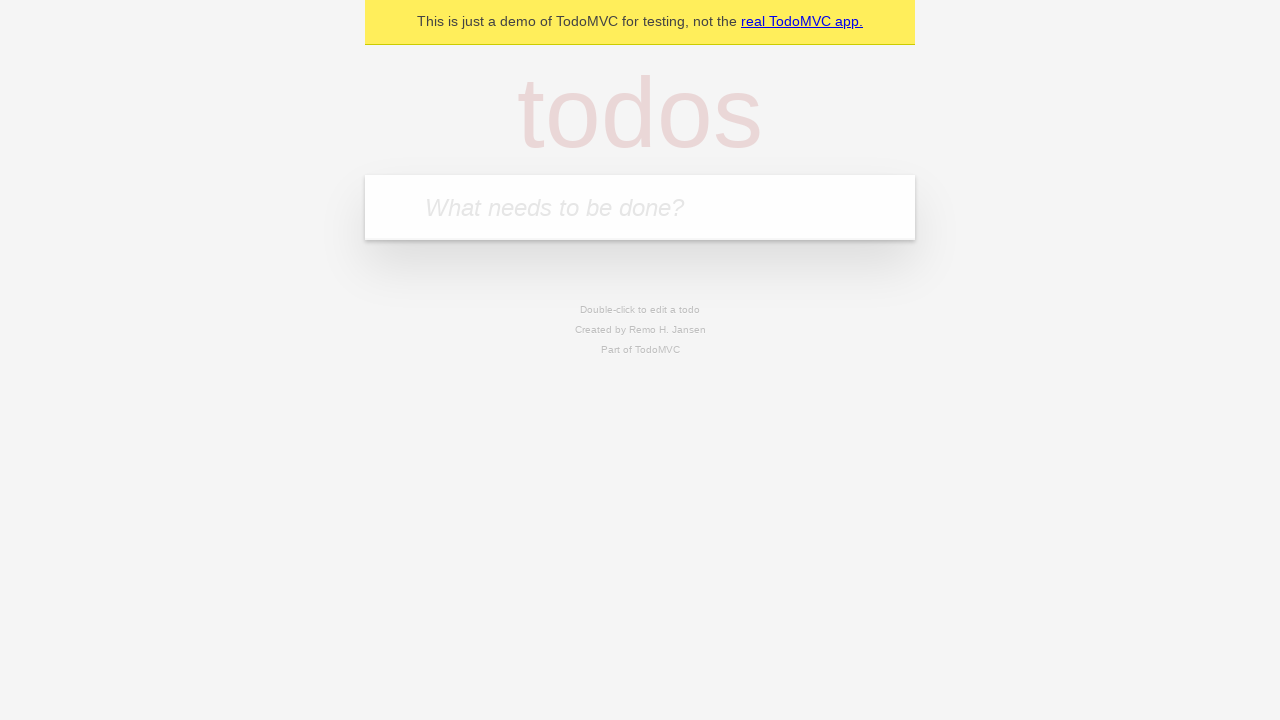

Filled todo input with 'buy some cheese' on internal:attr=[placeholder="What needs to be done?"i]
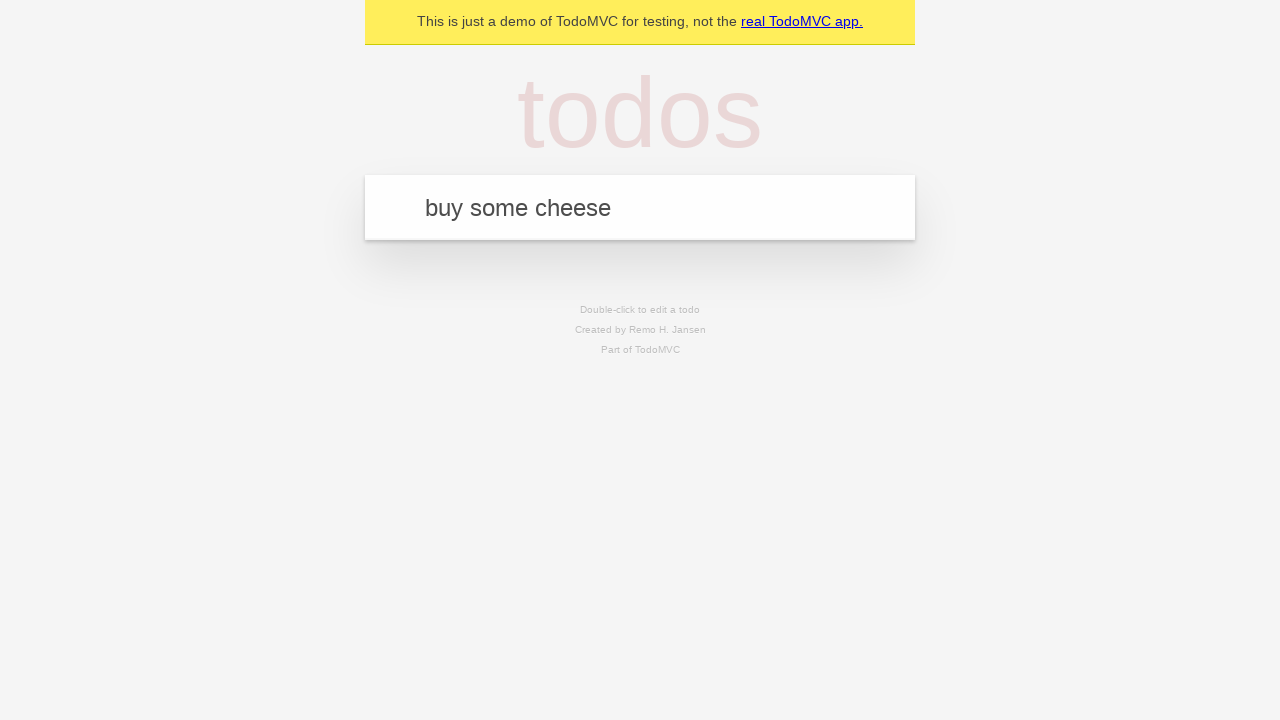

Pressed Enter to create first todo item on internal:attr=[placeholder="What needs to be done?"i]
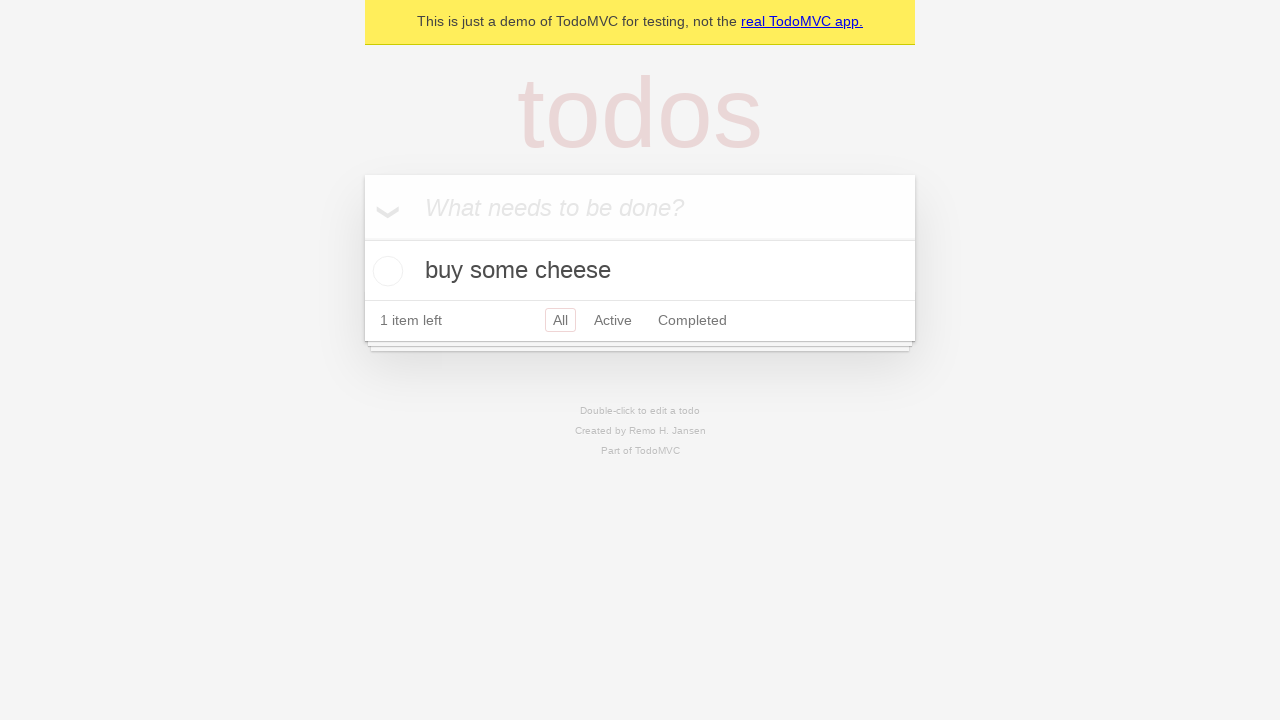

Filled todo input with 'feed the cat' on internal:attr=[placeholder="What needs to be done?"i]
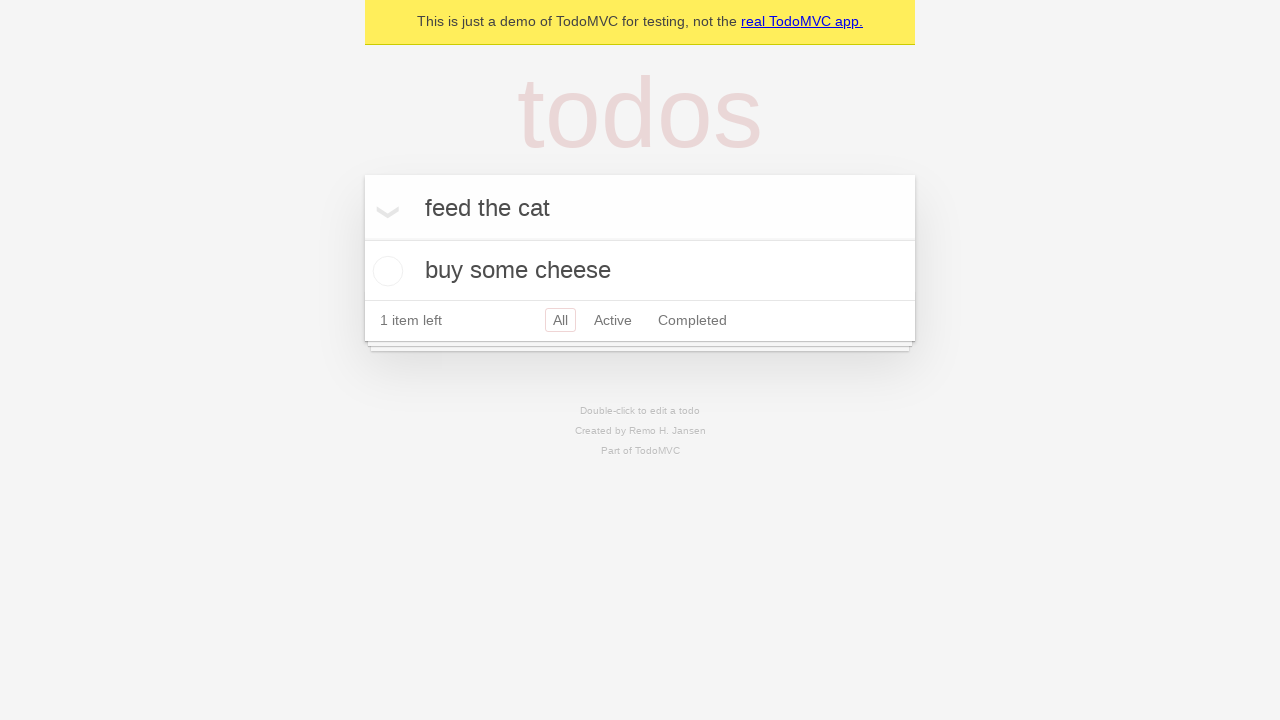

Pressed Enter to create second todo item on internal:attr=[placeholder="What needs to be done?"i]
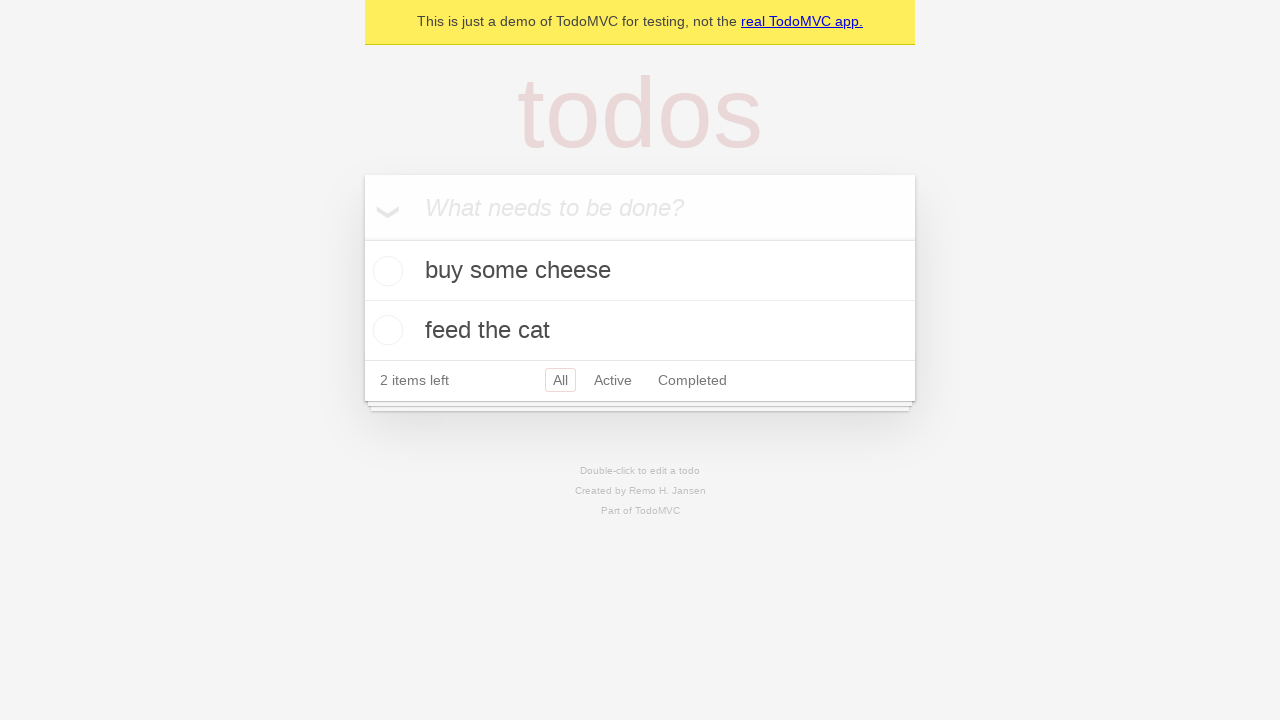

Filled todo input with 'book a doctors appointment' on internal:attr=[placeholder="What needs to be done?"i]
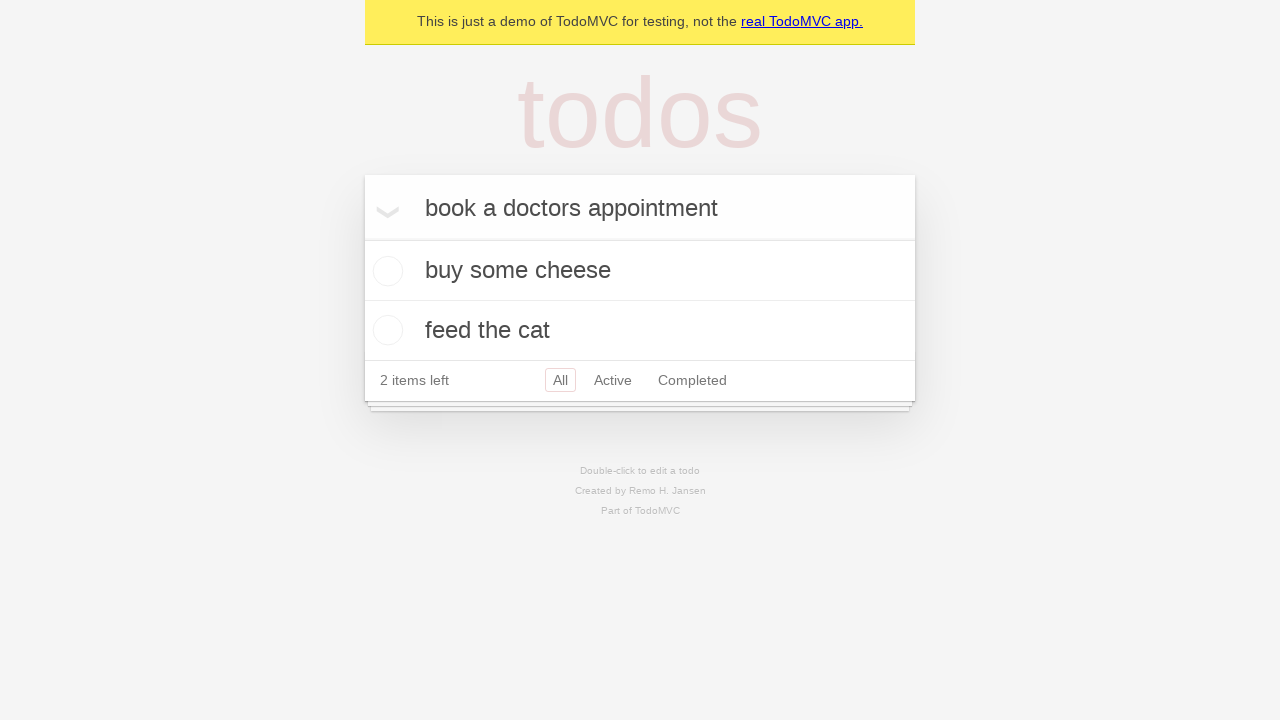

Pressed Enter to create third todo item on internal:attr=[placeholder="What needs to be done?"i]
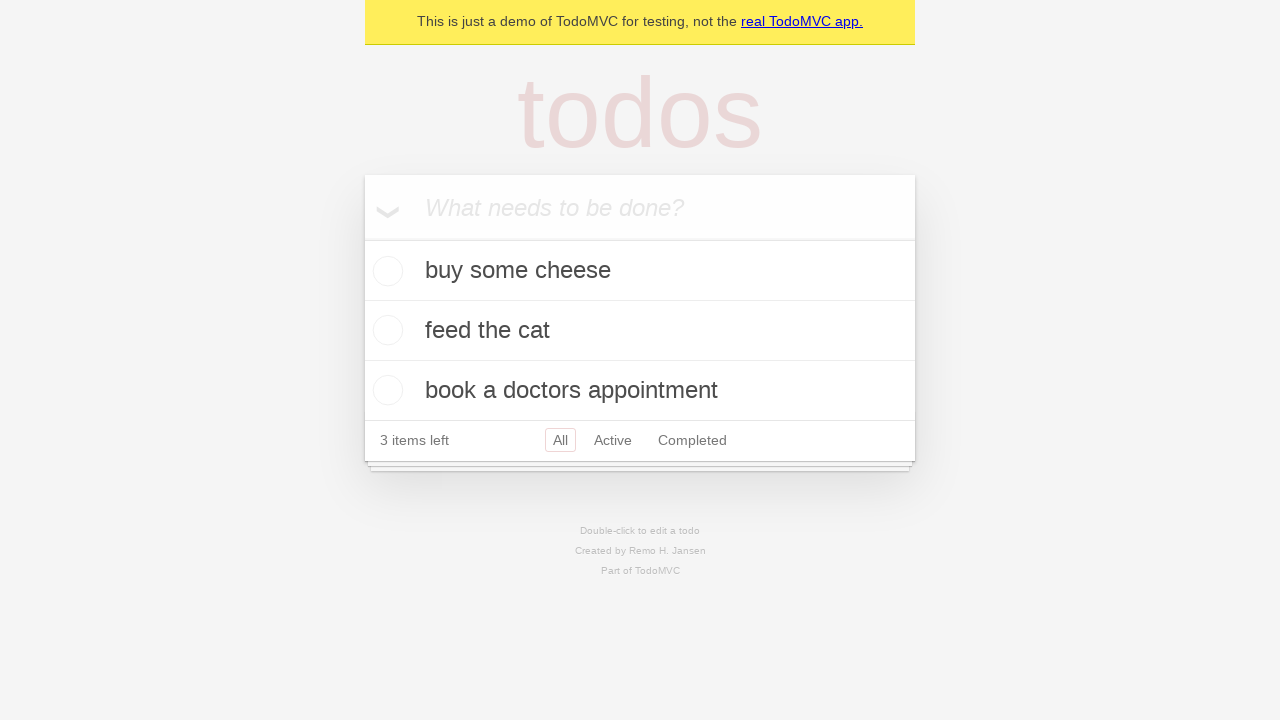

Checked the first todo item as complete at (385, 271) on .todo-list li .toggle >> nth=0
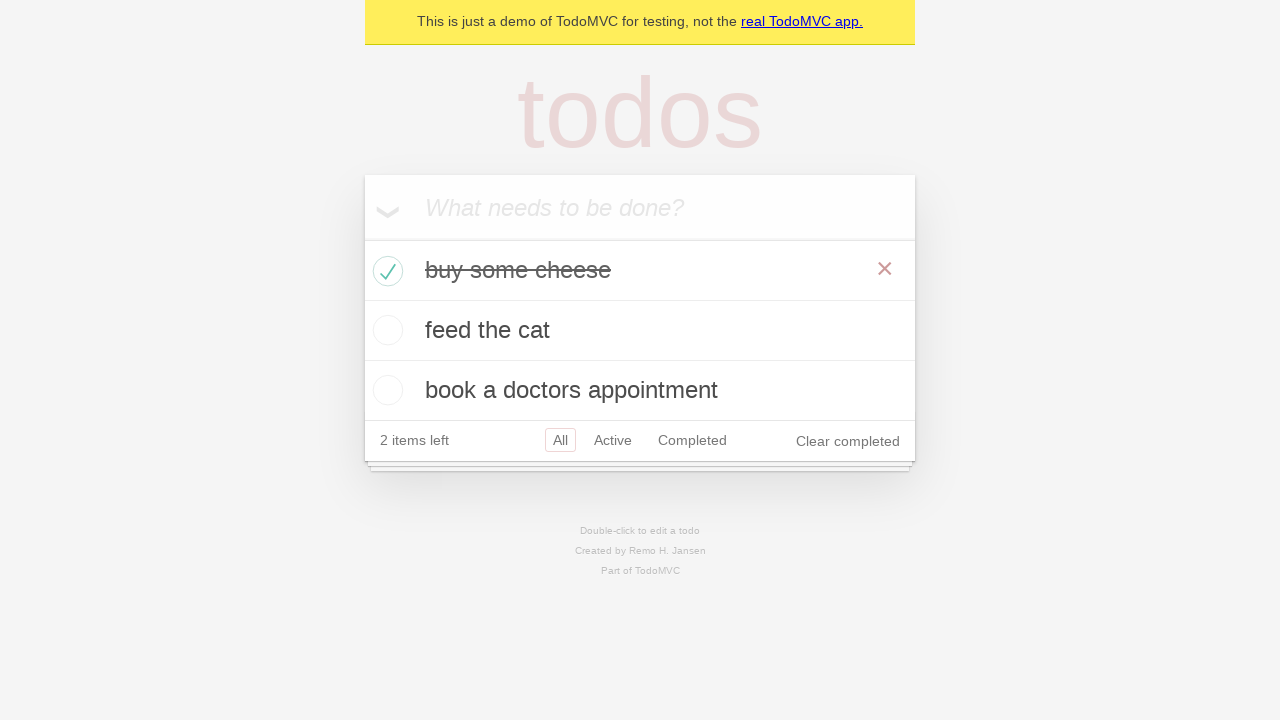

Verified 'Clear completed' button is visible and displays correct text
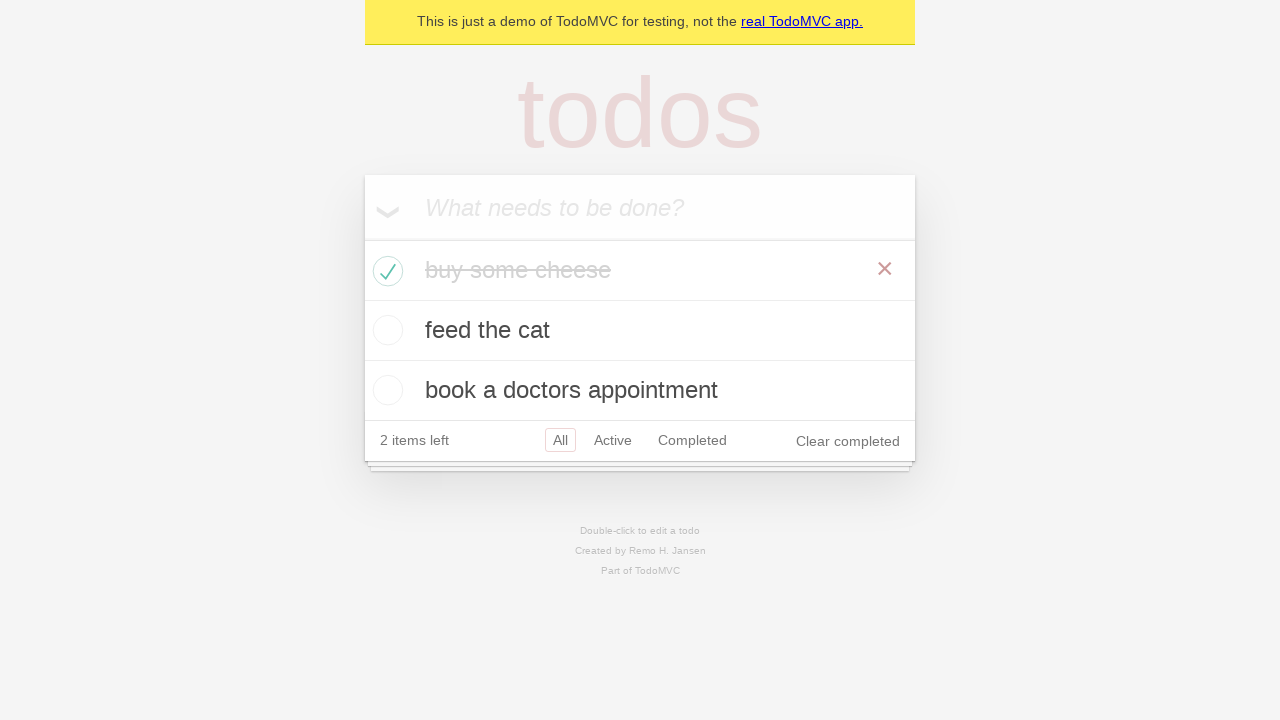

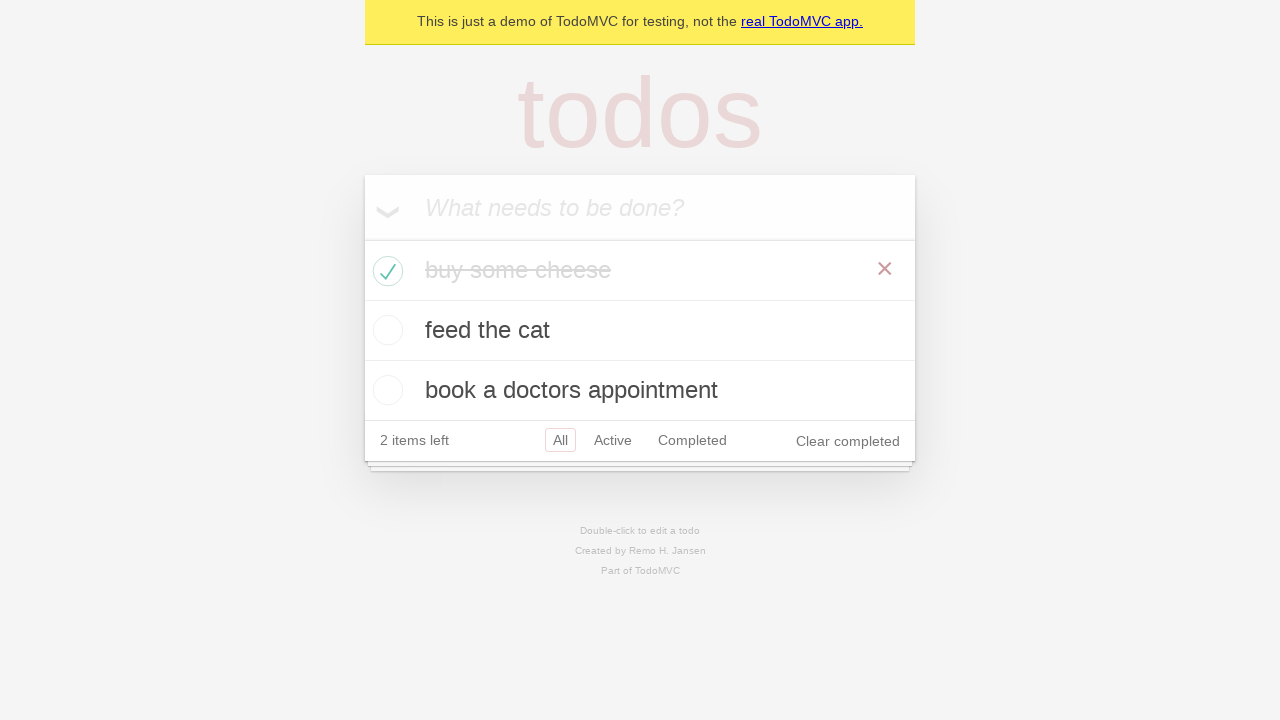